Tests slider interaction by locating a range input slider and moving it to a specific position (50% of the slider width).

Starting URL: https://demoqa.com/slider

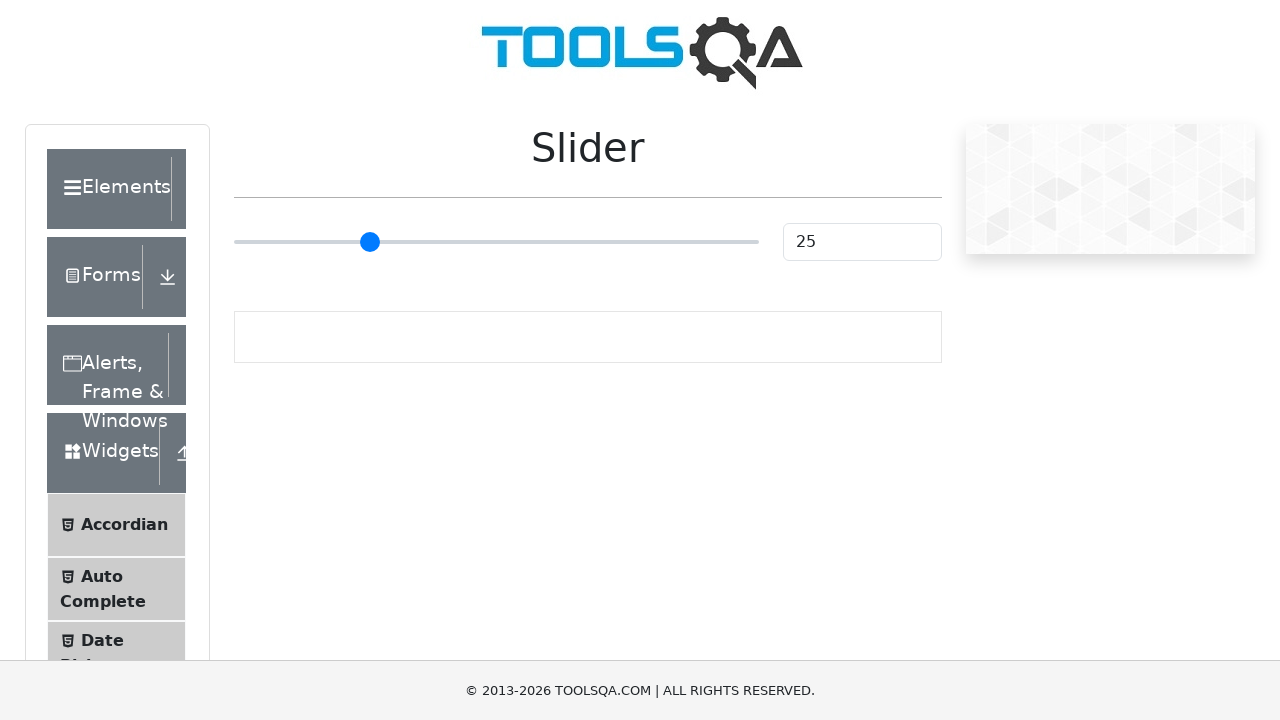

Slider element is now visible
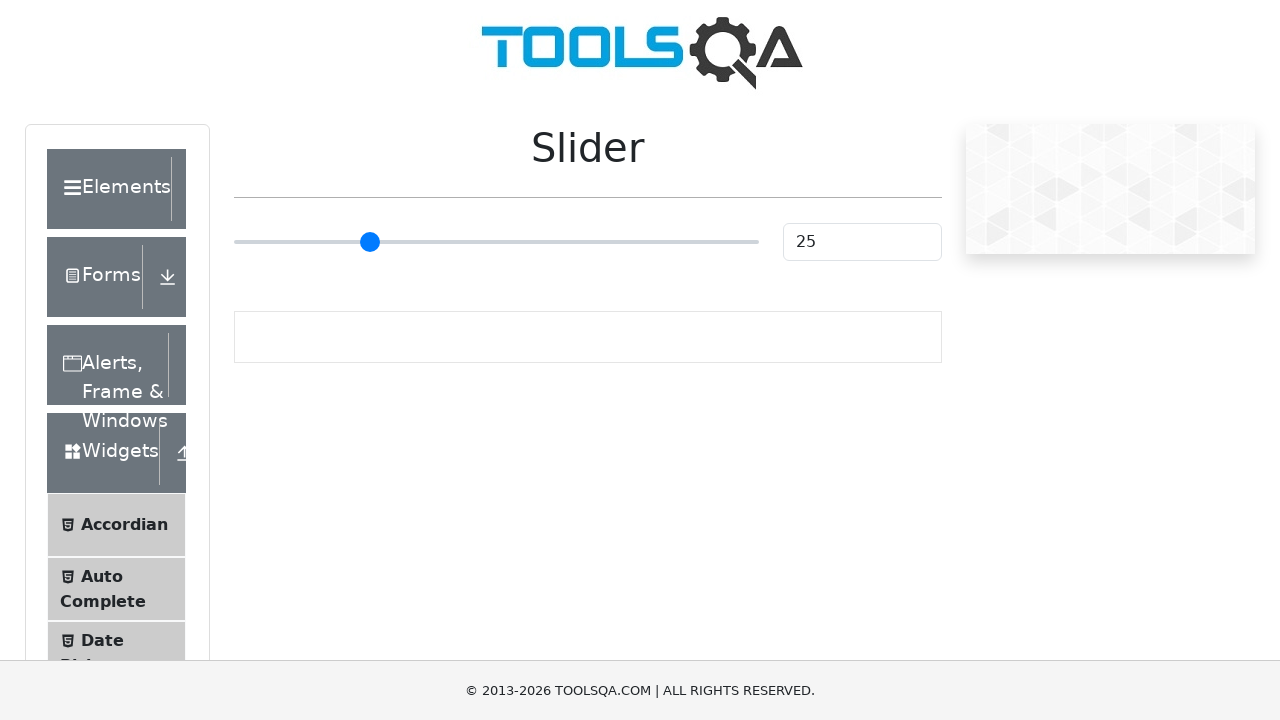

Retrieved slider bounding box dimensions
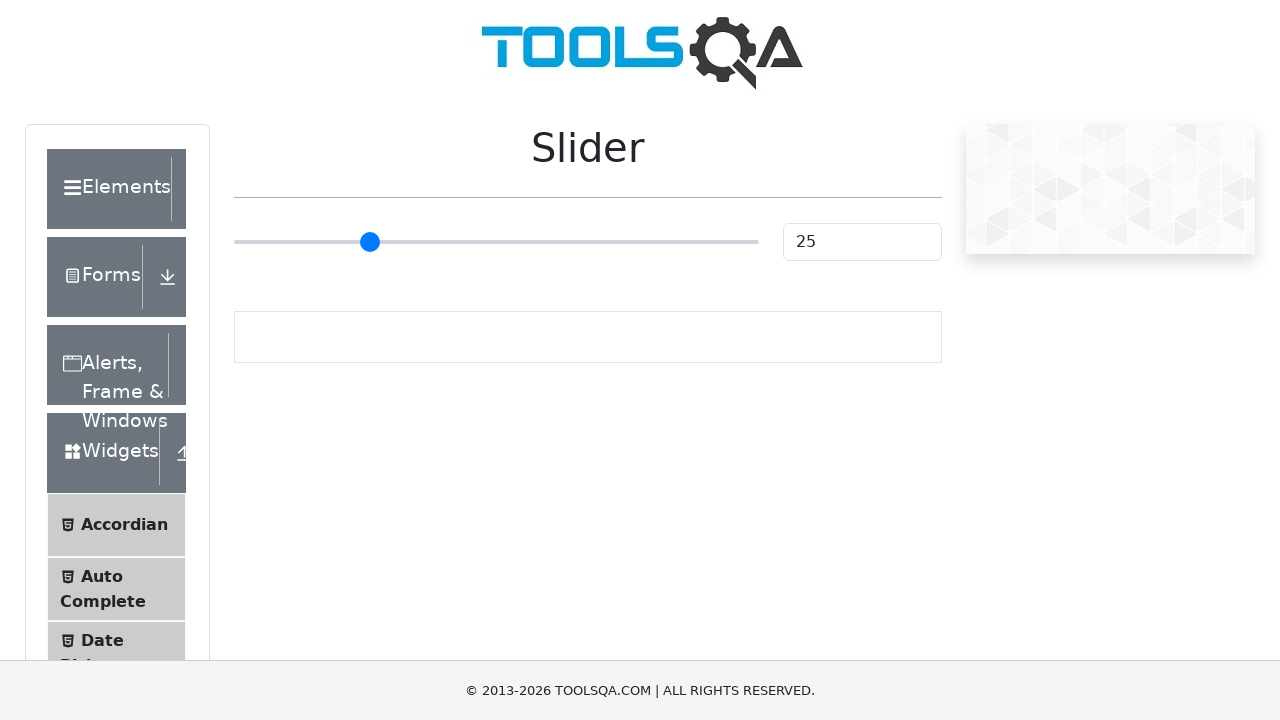

Set slider value to 75 on input[type='range']
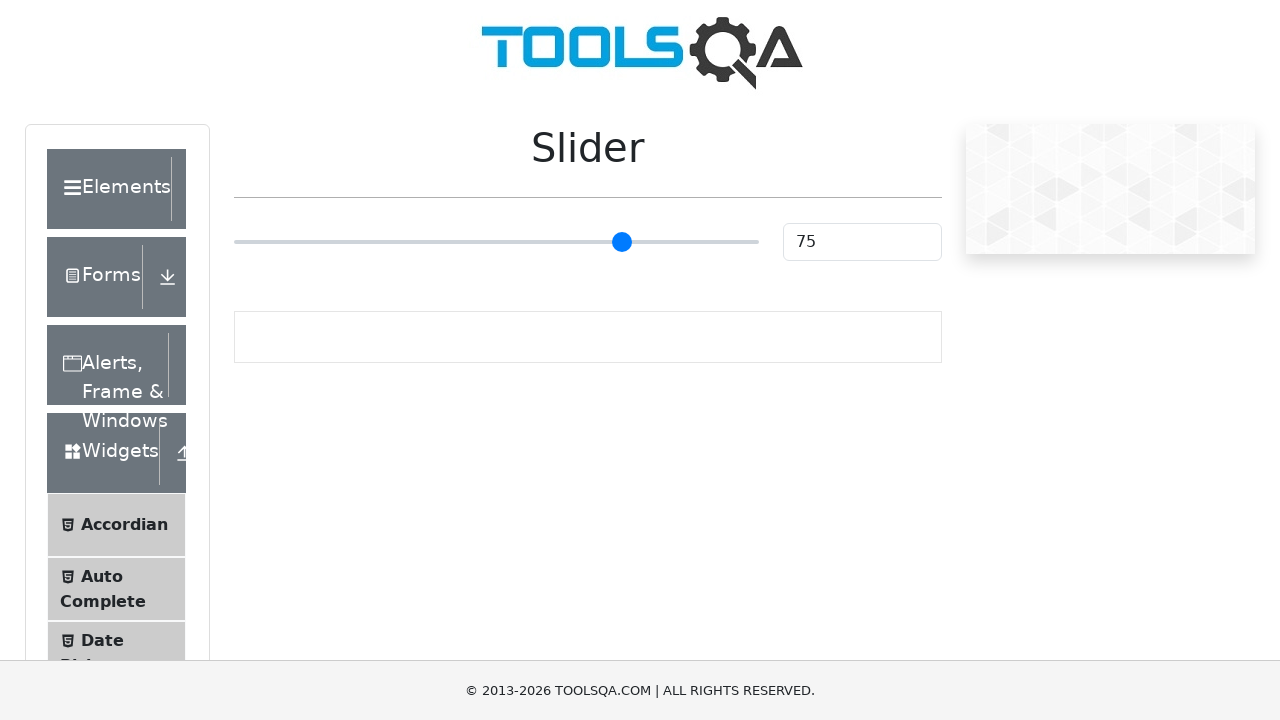

Verified slider value is now 75
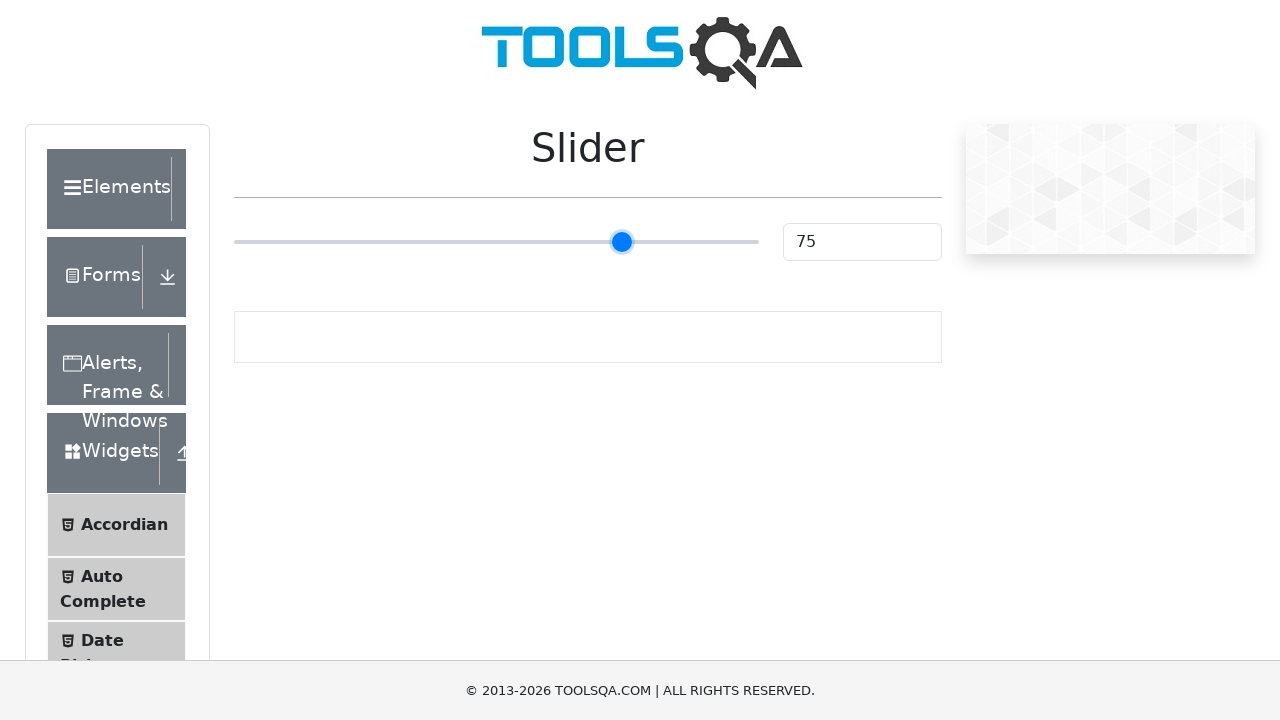

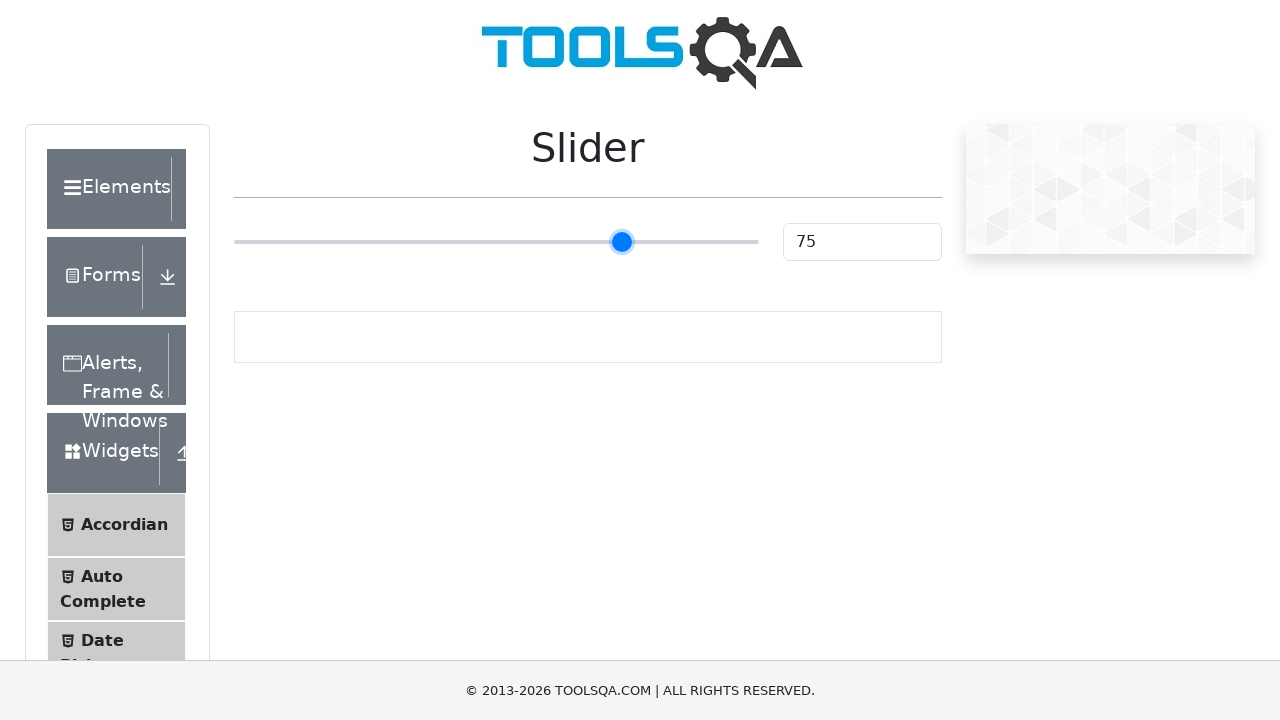